Tests numeric input field functionality by entering numbers and verifying the input value

Starting URL: http://the-internet.herokuapp.com/inputs

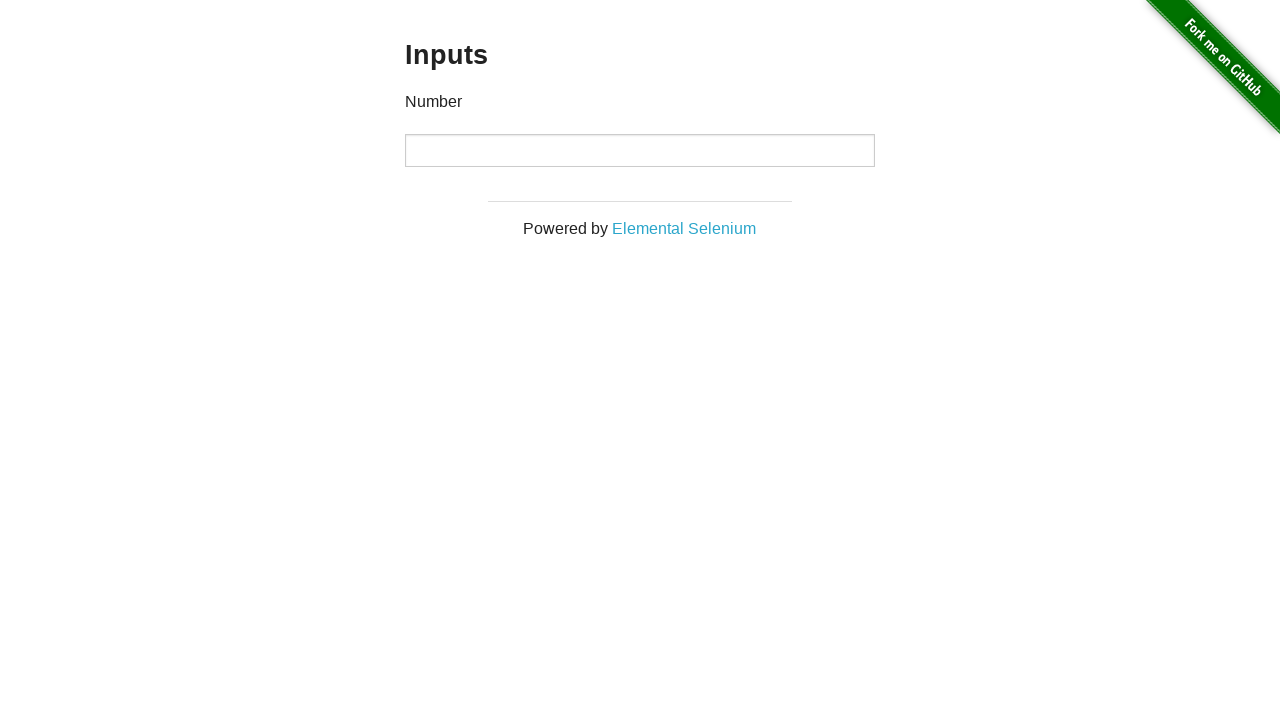

Filled numeric input field with '1111' on input
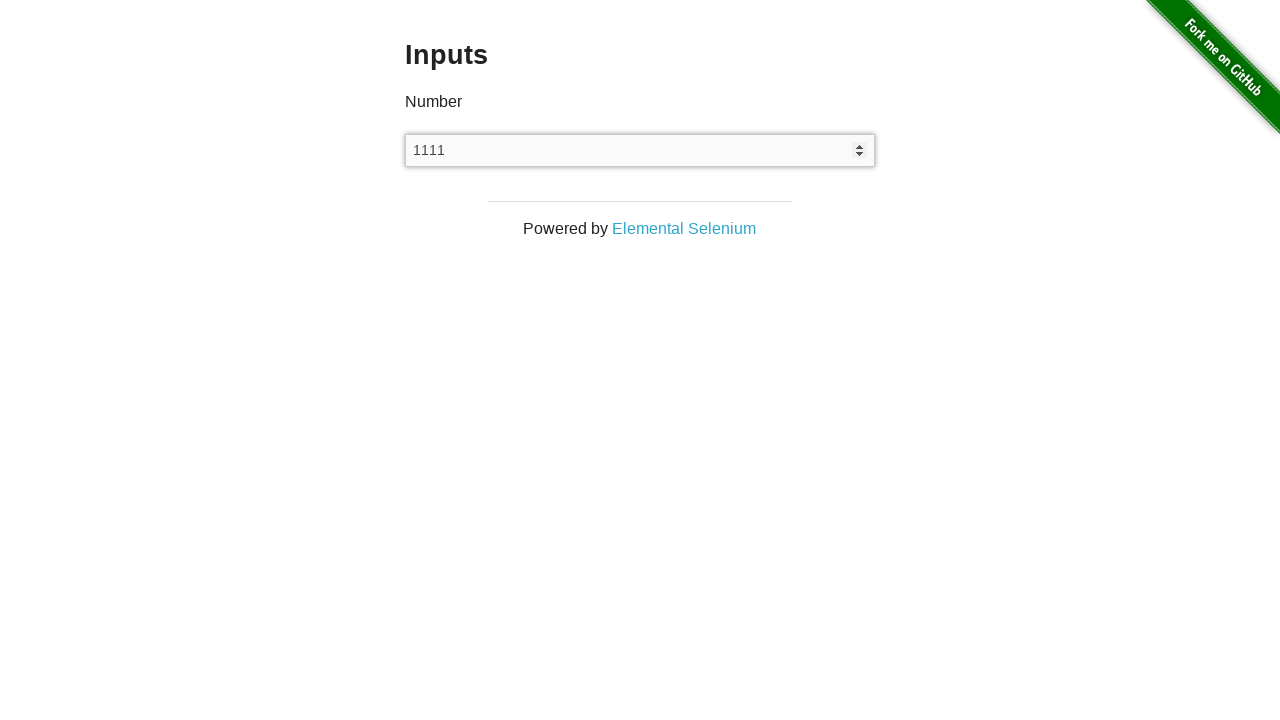

Verified that input field contains the correct value '1111'
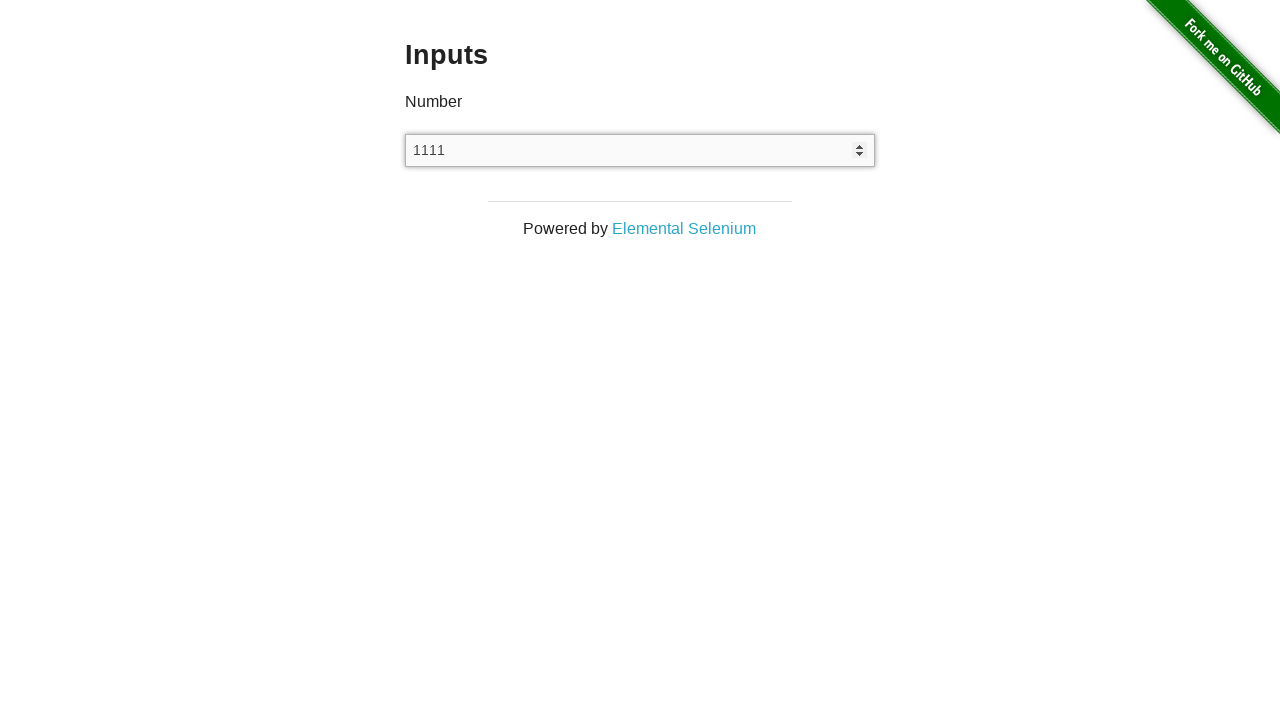

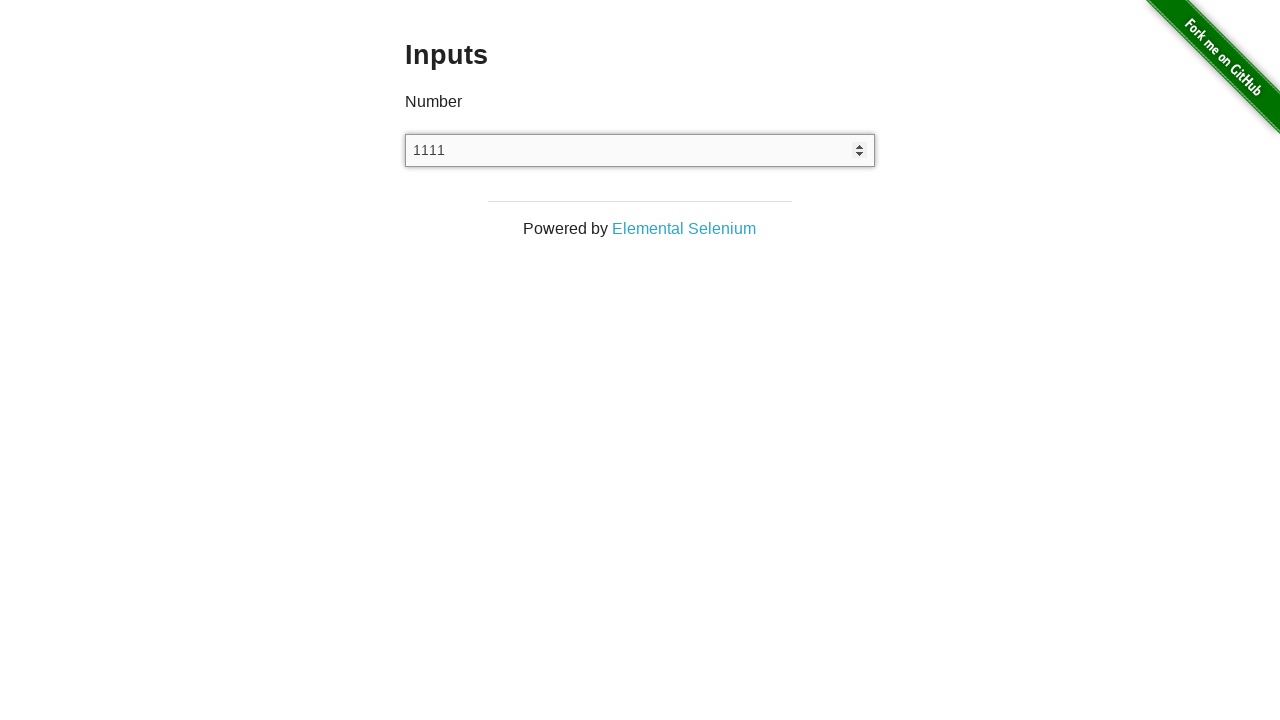